Tests navigation to demoqa website, visits the frames page, counts iframes on the page, and retrieves page information like title, dimensions, and content using JavaScript execution

Starting URL: https://demoqa.com

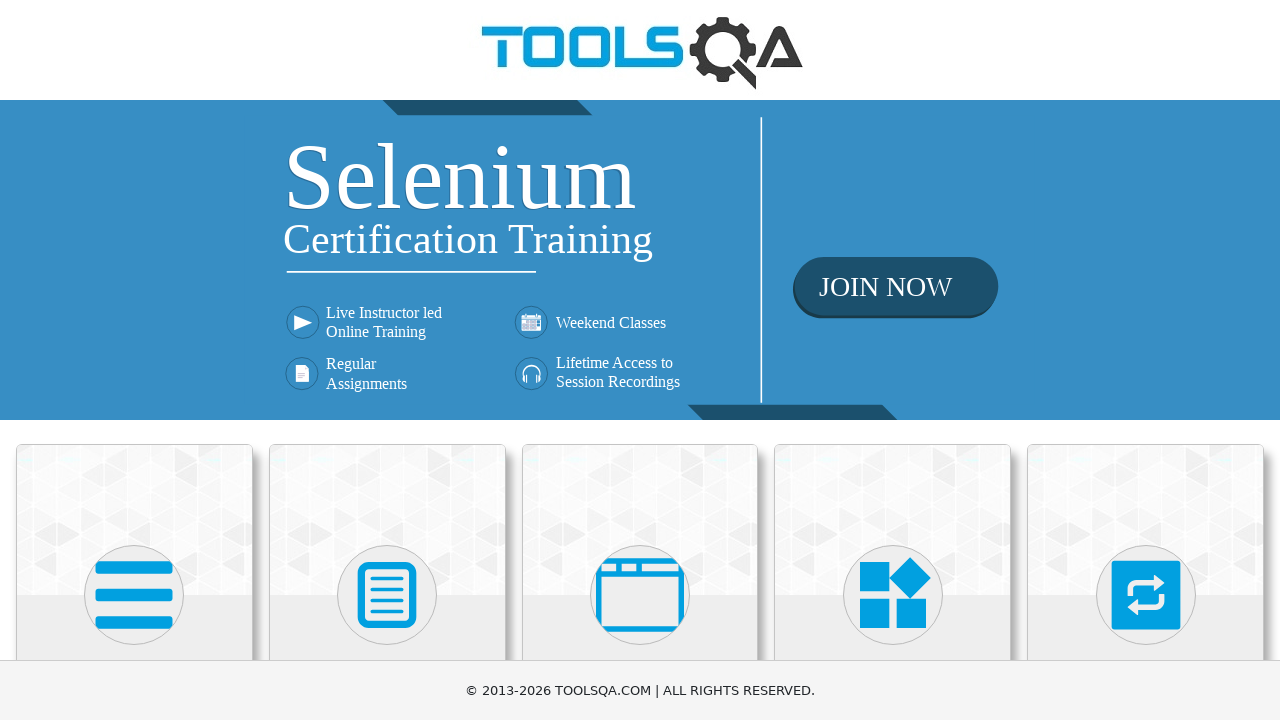

Retrieved and printed page title
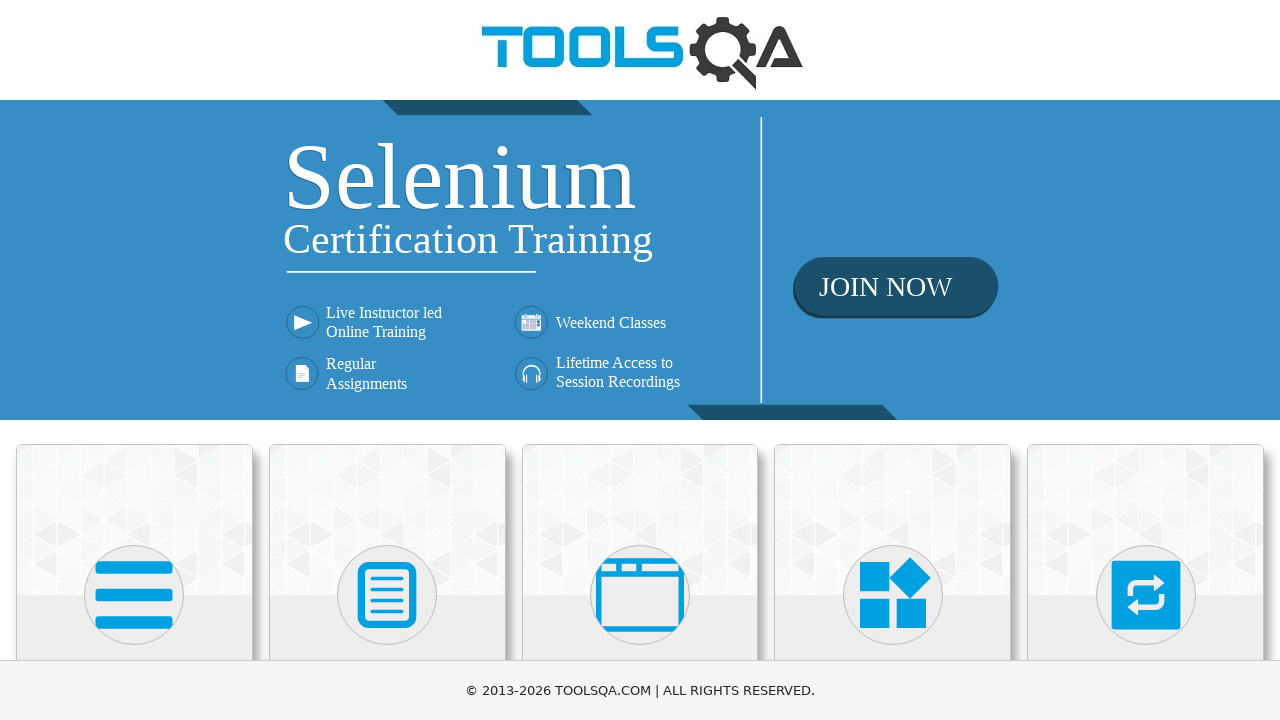

Navigated to frames page at https://demoqa.com/frames
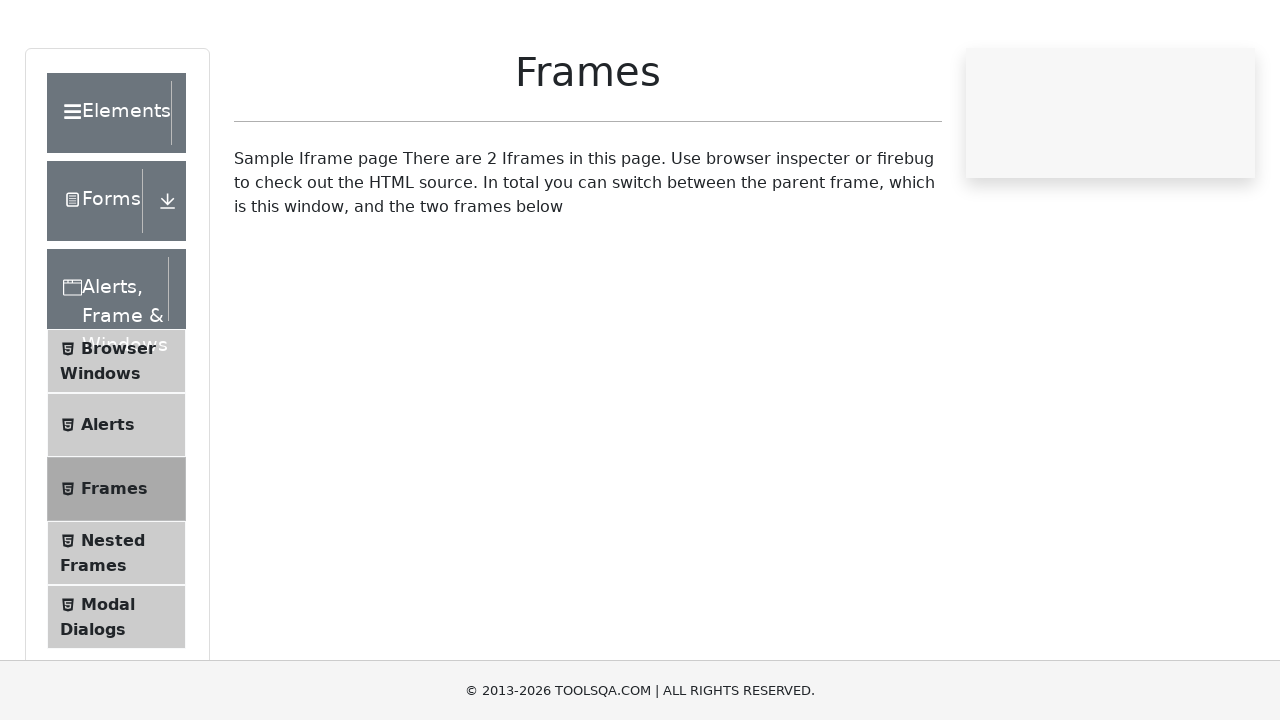

Waited for page to reach domcontentloaded state
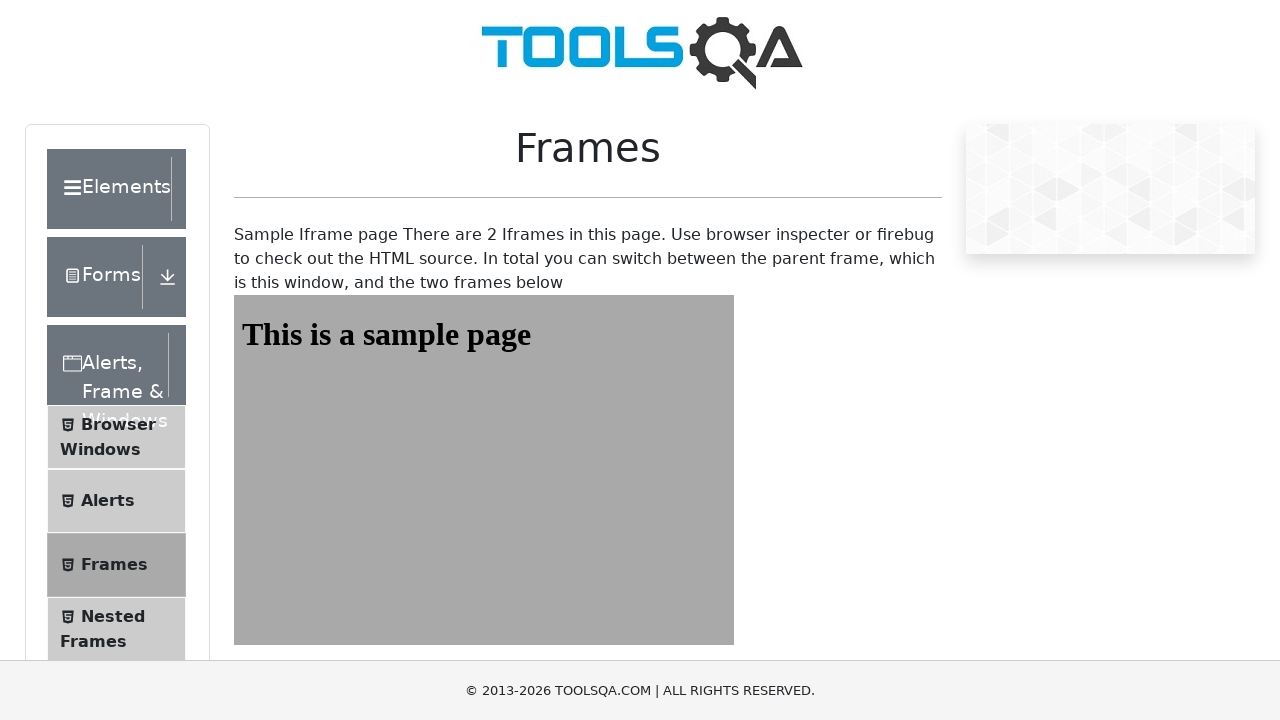

Stored current page URL as main_window reference
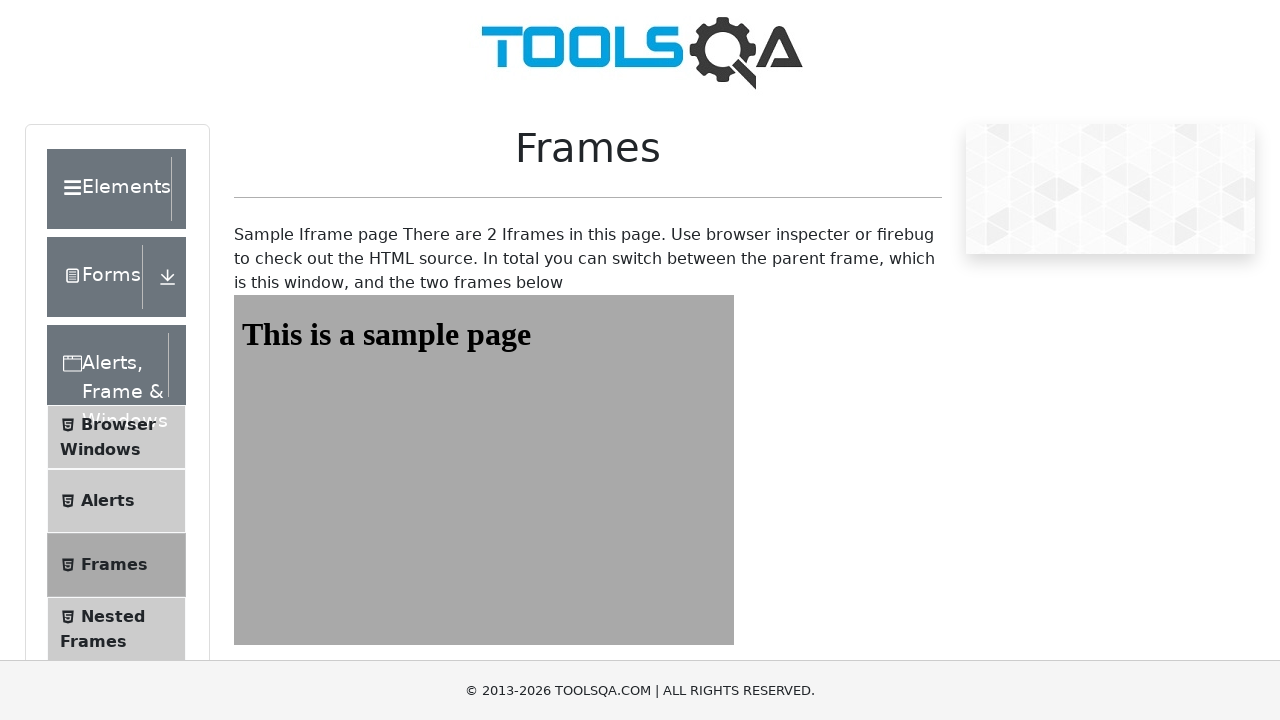

Evaluated window.length to count frames and printed result
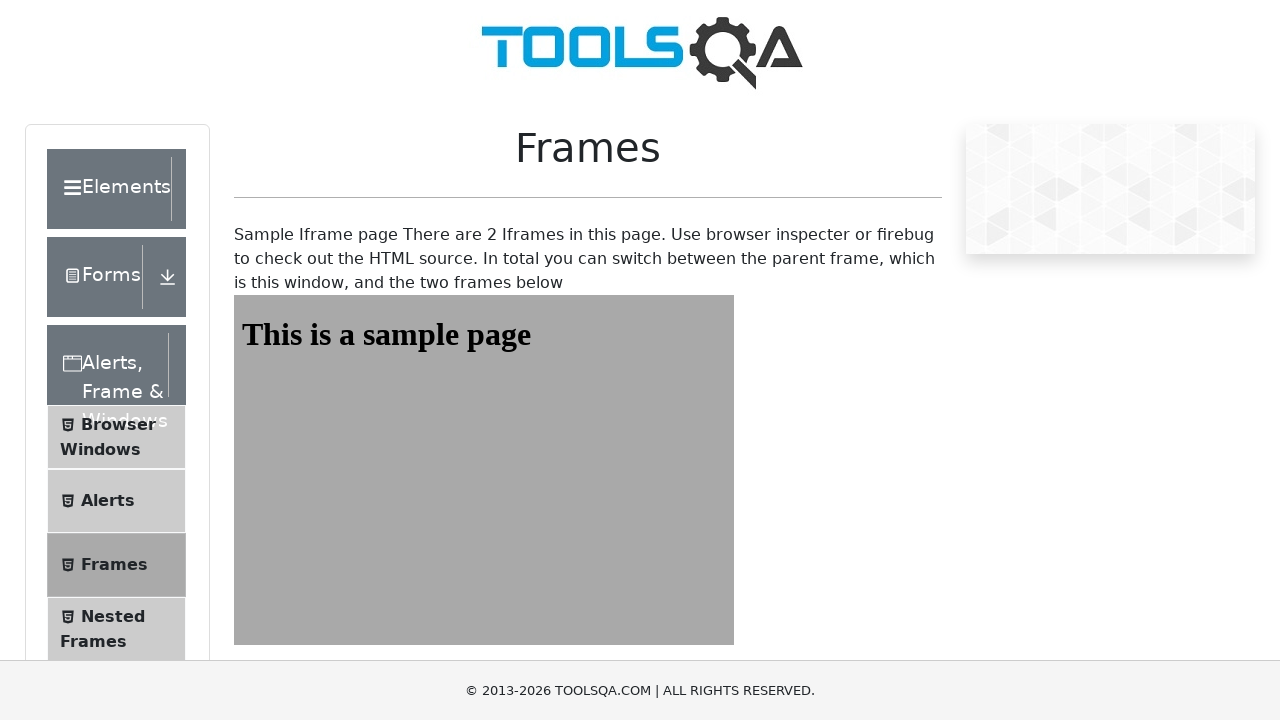

Located all iframe elements on page and printed count
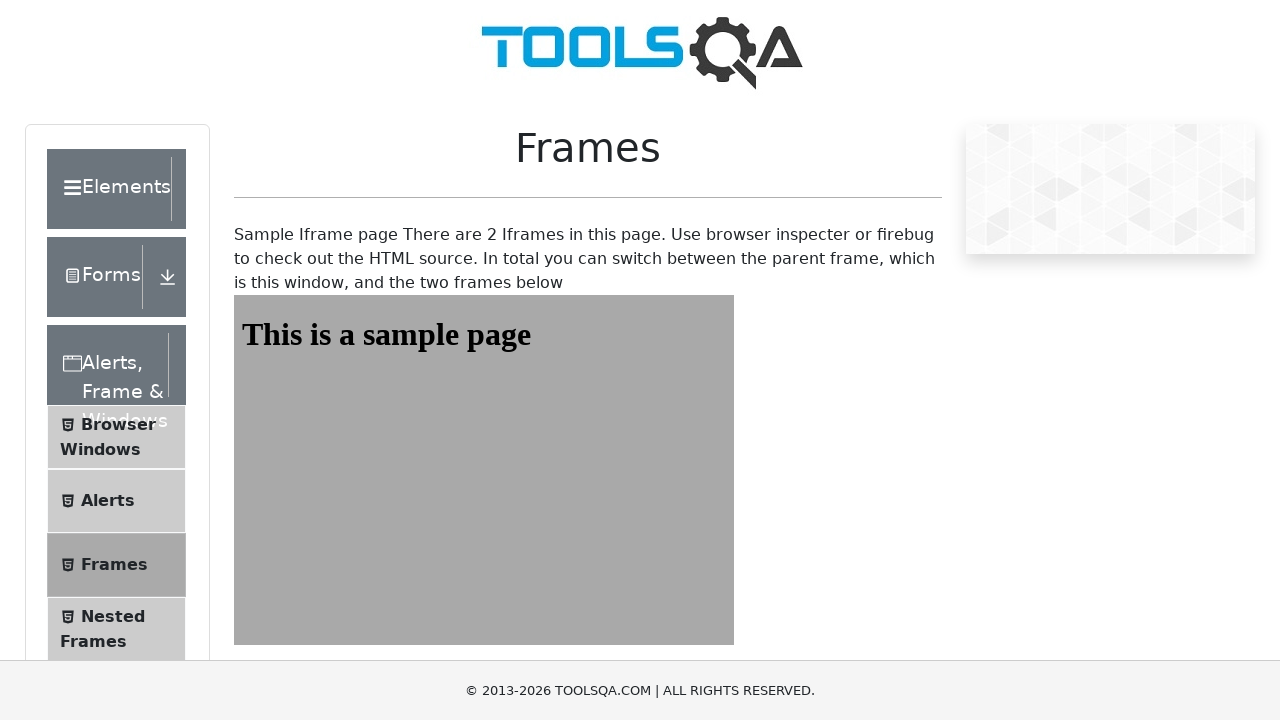

Pressed F5 to refresh the page
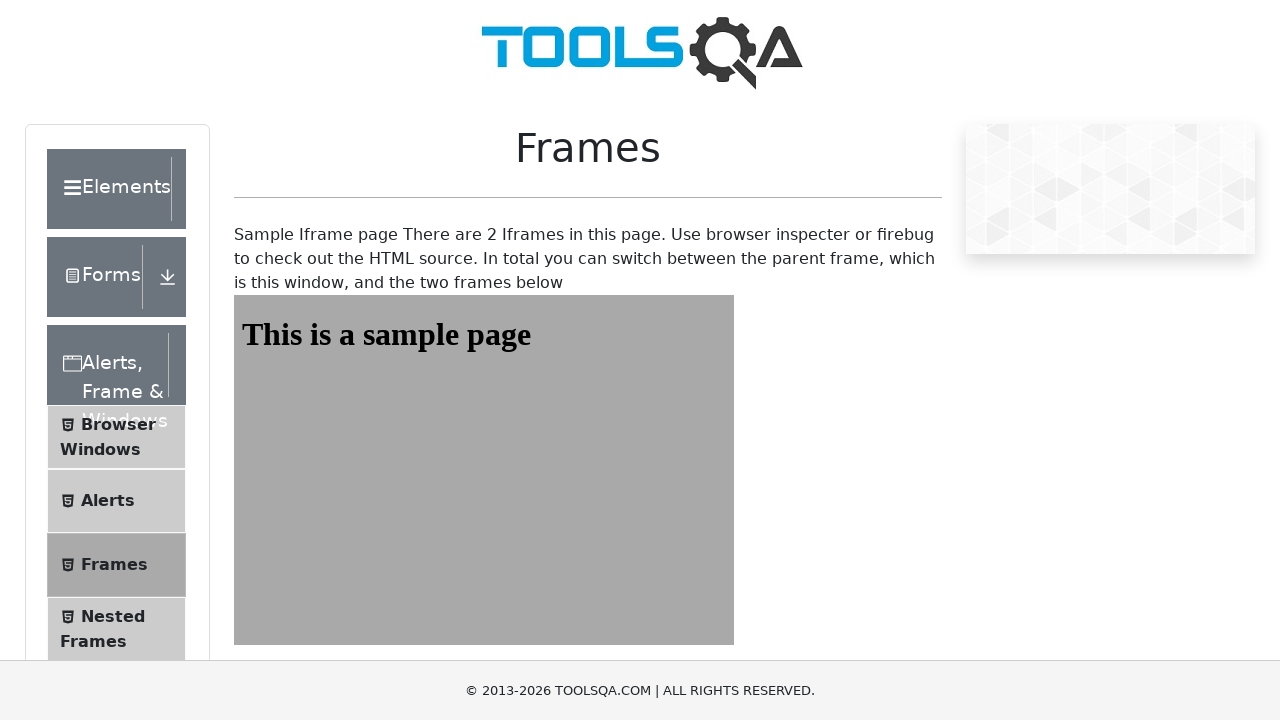

Waited for refreshed page to reach domcontentloaded state
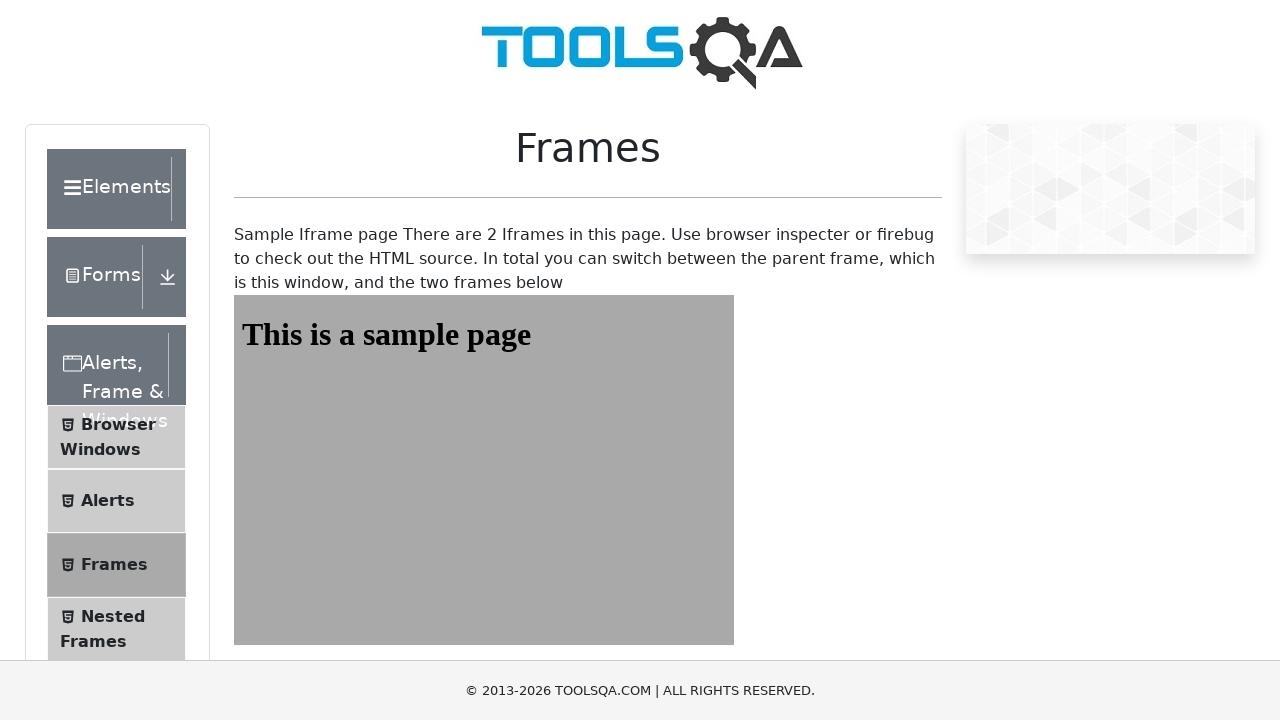

Evaluated document.documentElement.innerText to retrieve page content and printed result
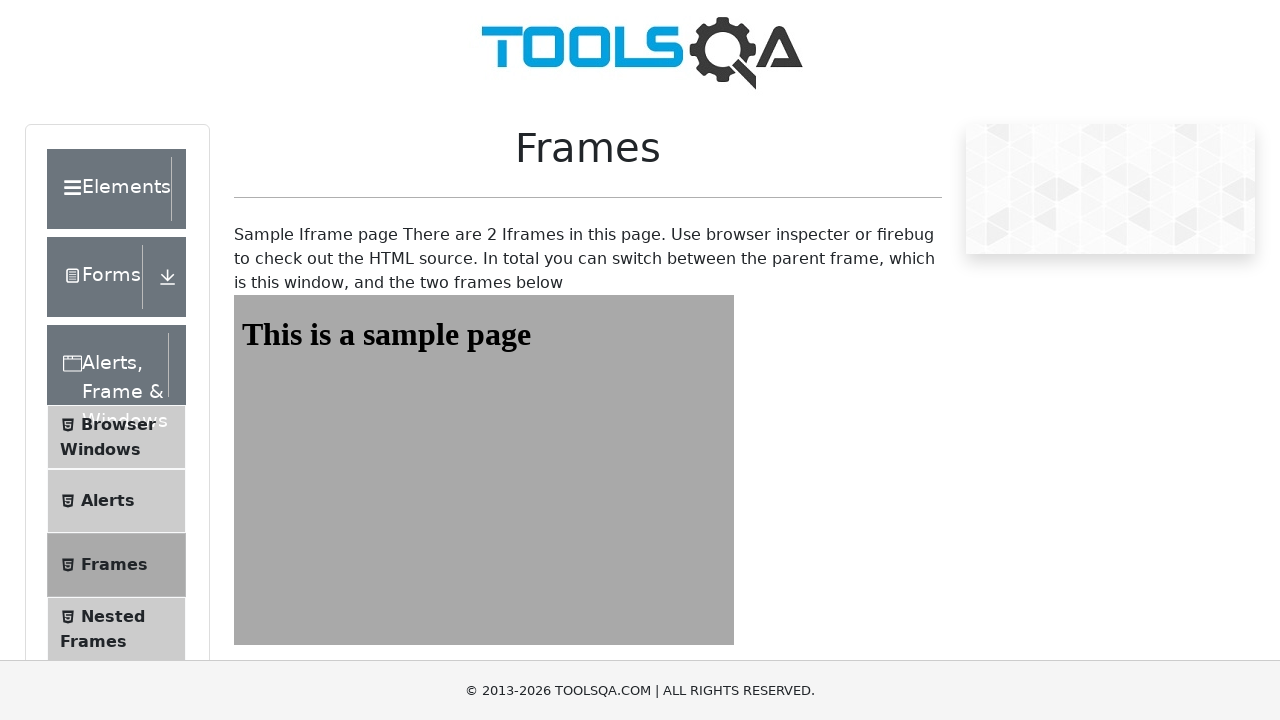

Evaluated document.title using JavaScript and printed result
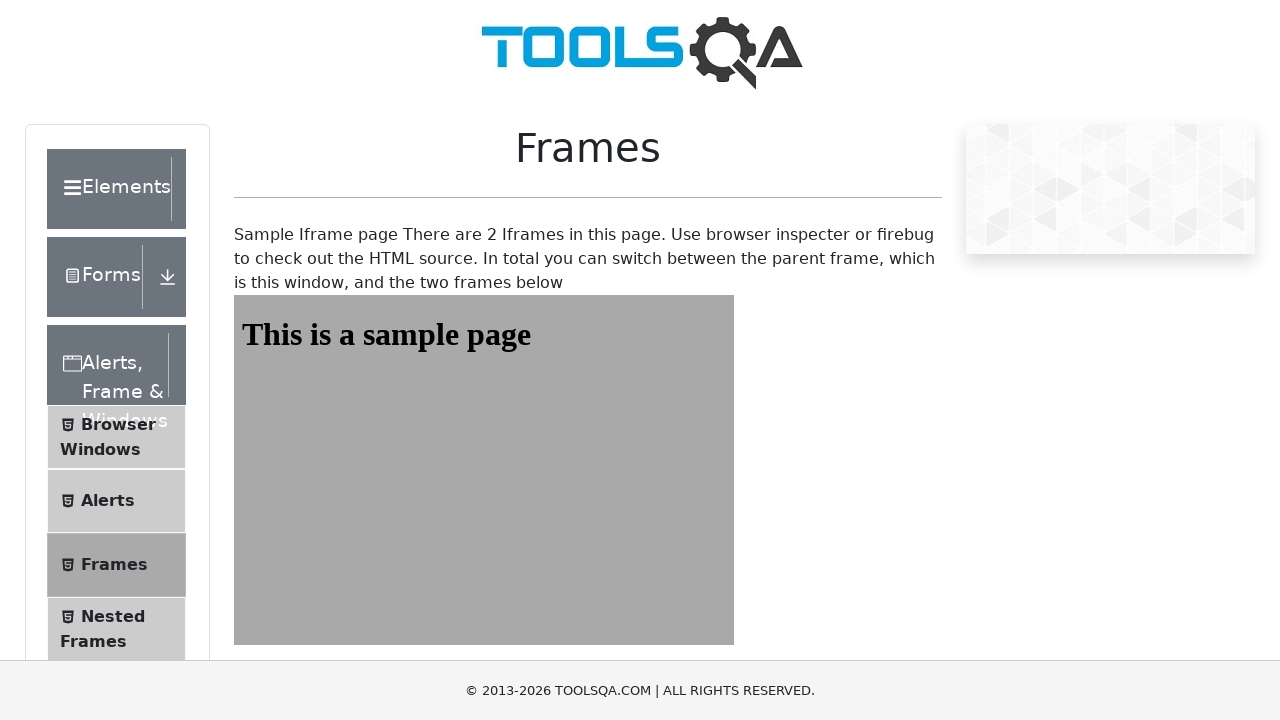

Evaluated window.innerHeight to get page height and printed result
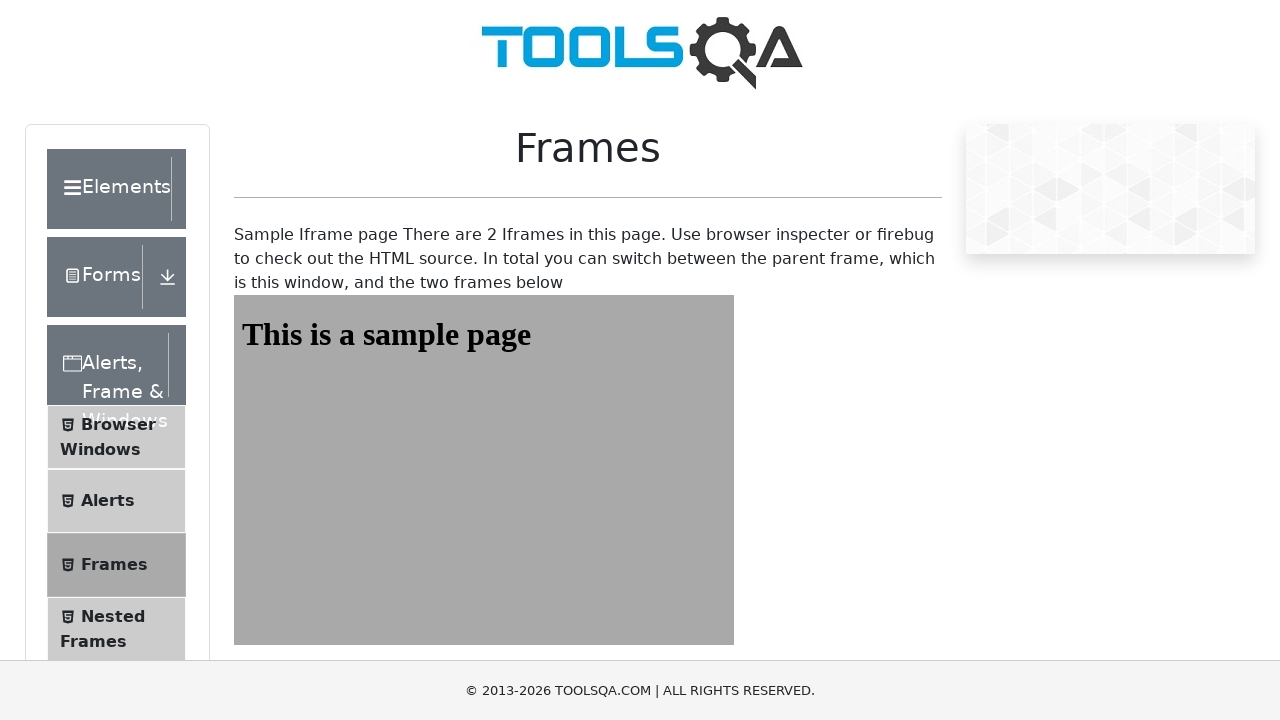

Evaluated window.innerWidth to get page width and printed result
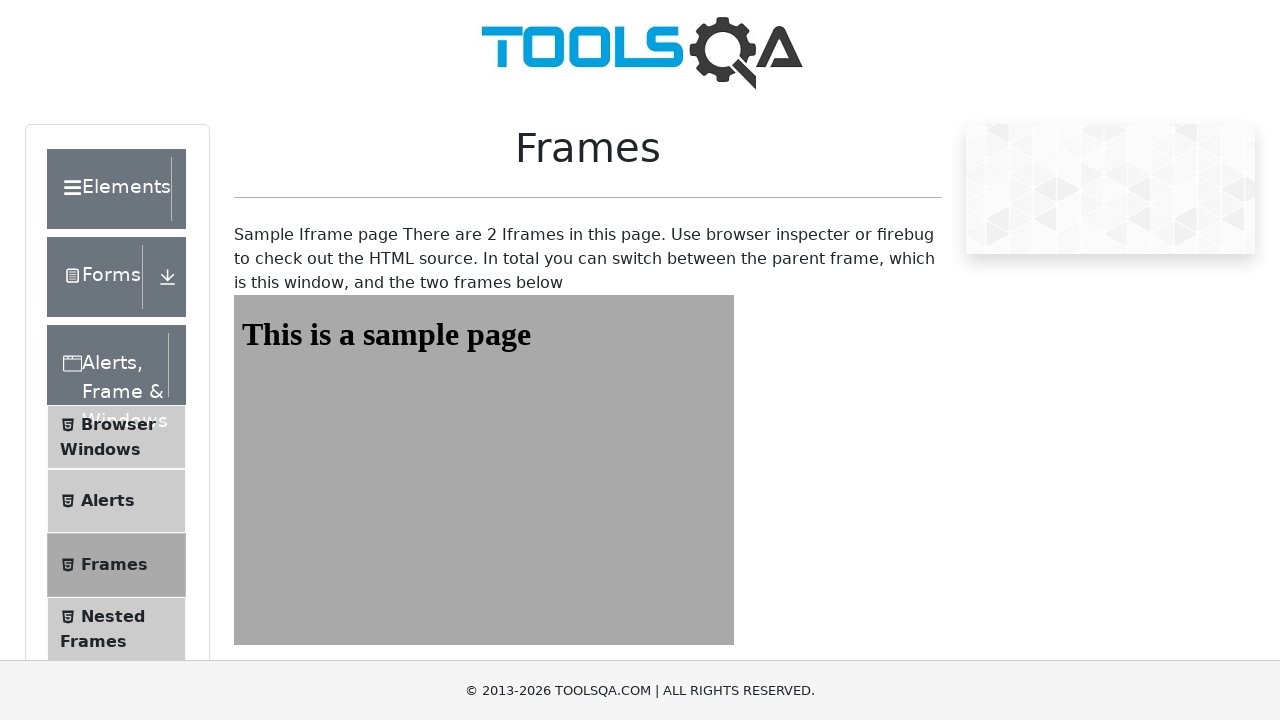

Executed window.resizeTo(2, 8) to resize window
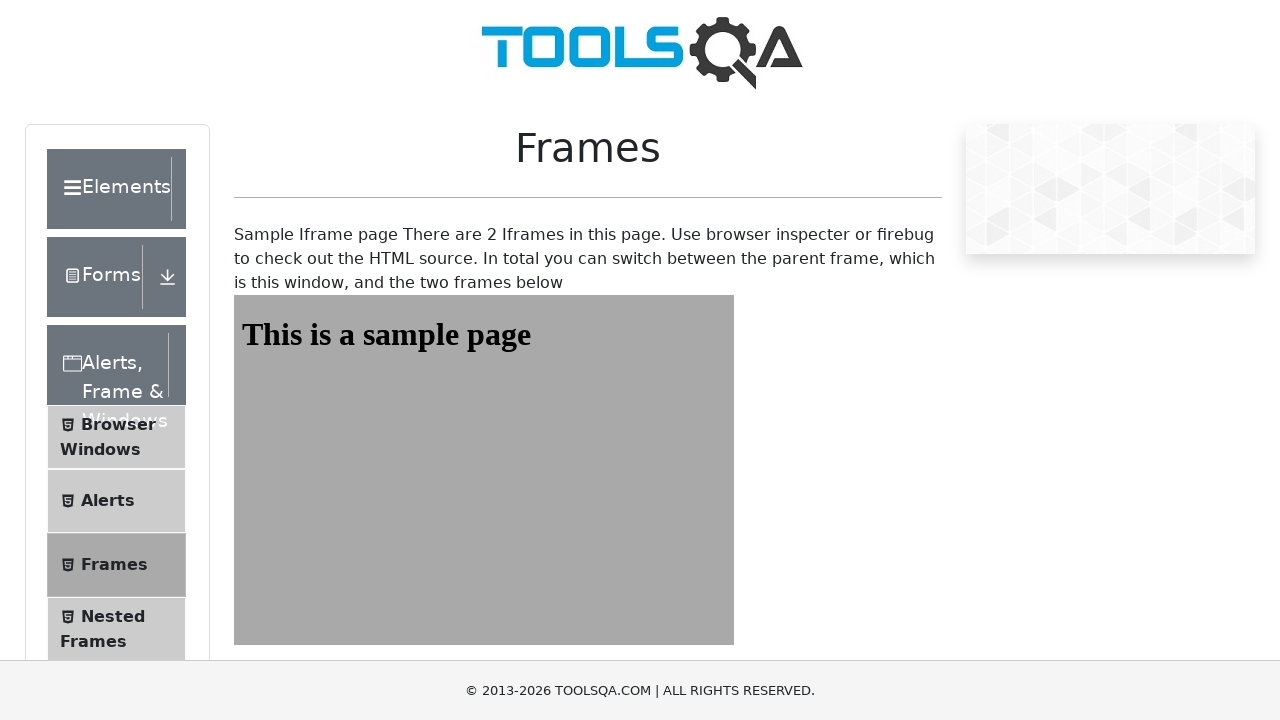

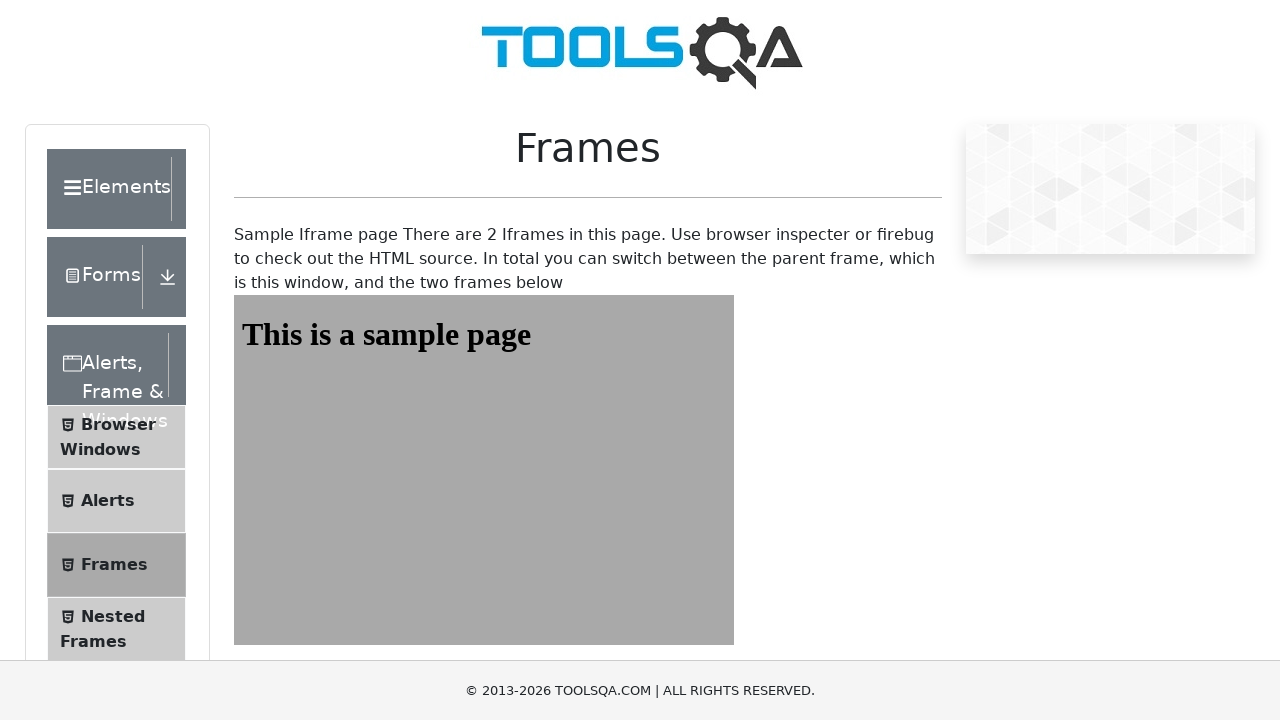